Tests sorting a numeric column (Due) in ascending order by clicking the column header and verifying the values are sorted correctly.

Starting URL: http://the-internet.herokuapp.com/tables

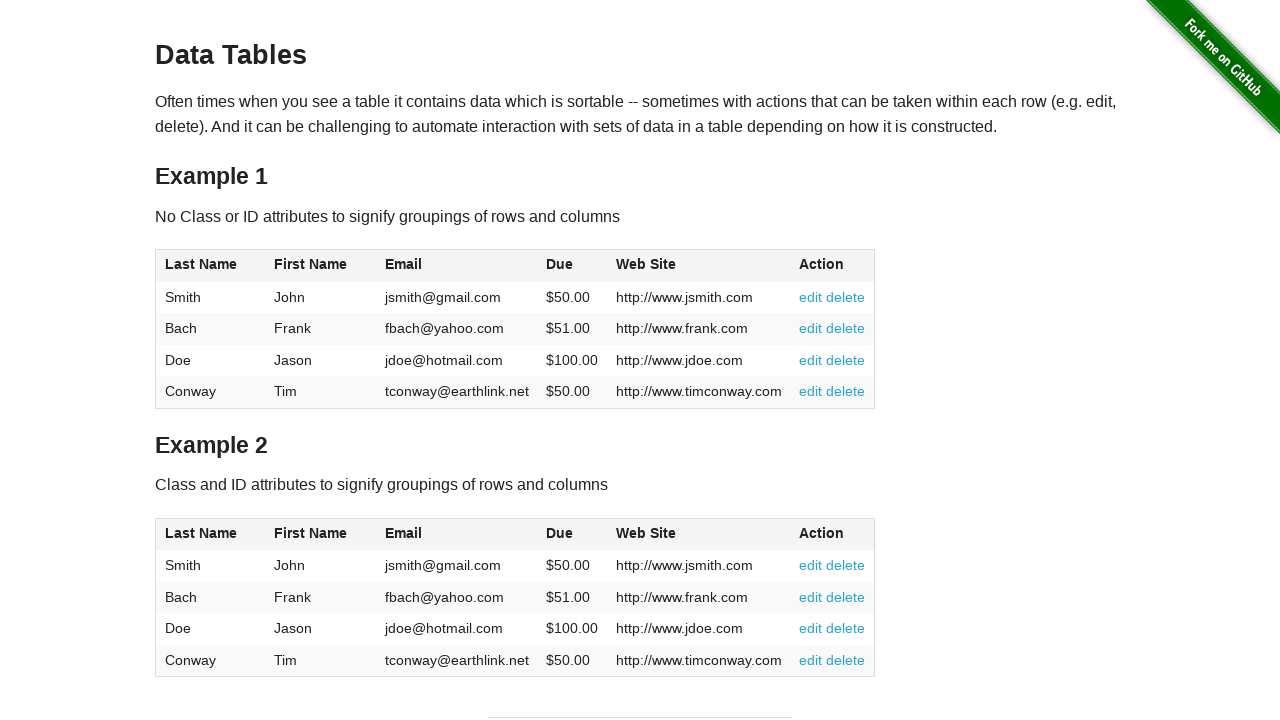

Clicked Due column header to sort in ascending order at (572, 266) on #table1 thead tr th:nth-child(4)
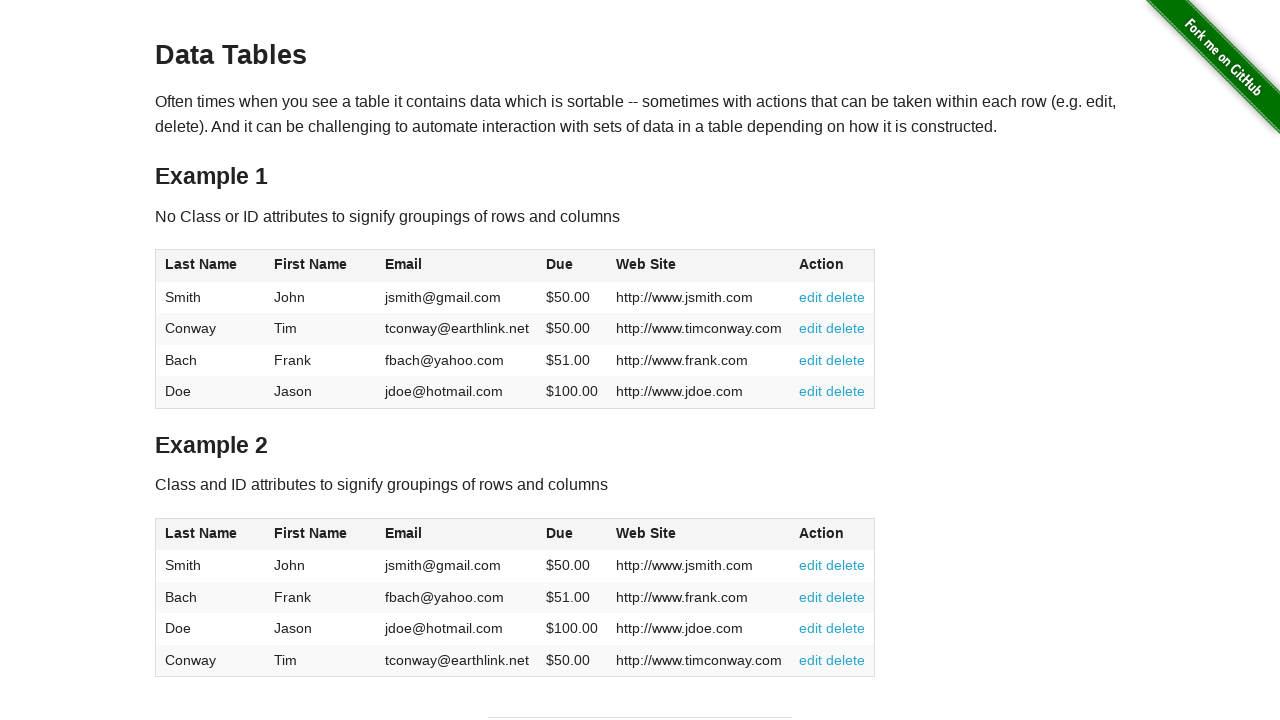

Waited for Due column data to load
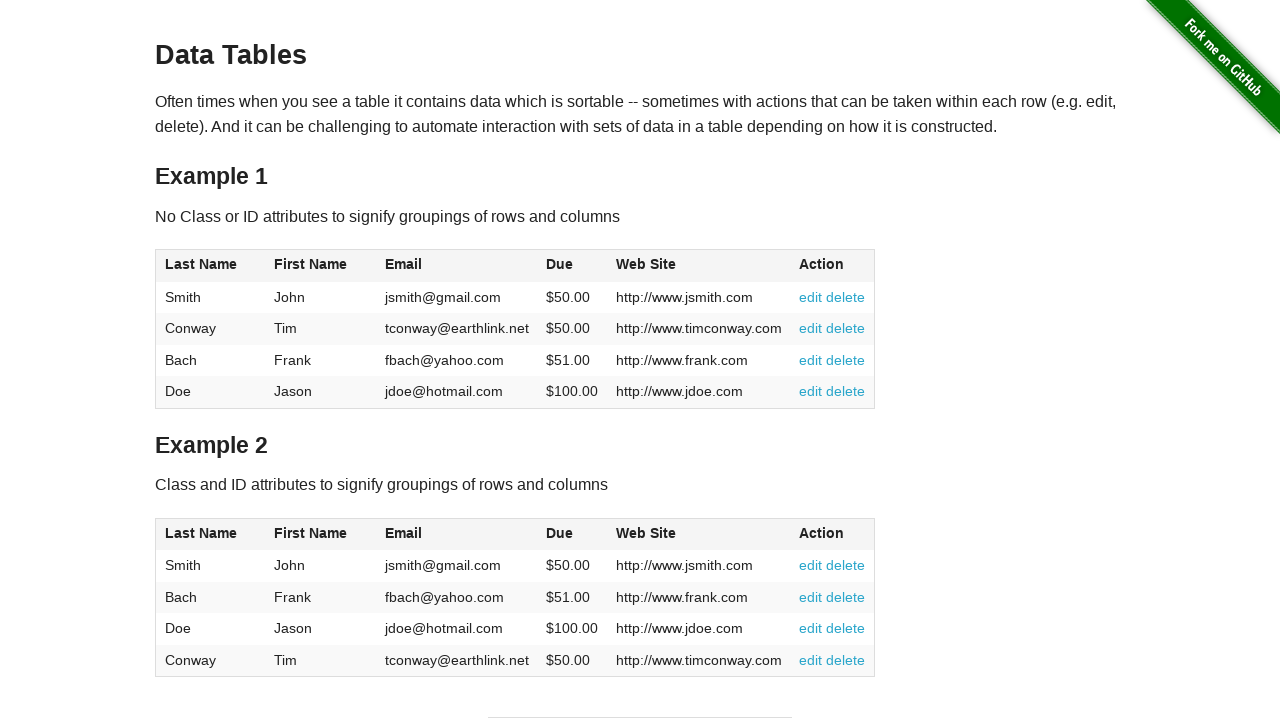

Retrieved all Due column values
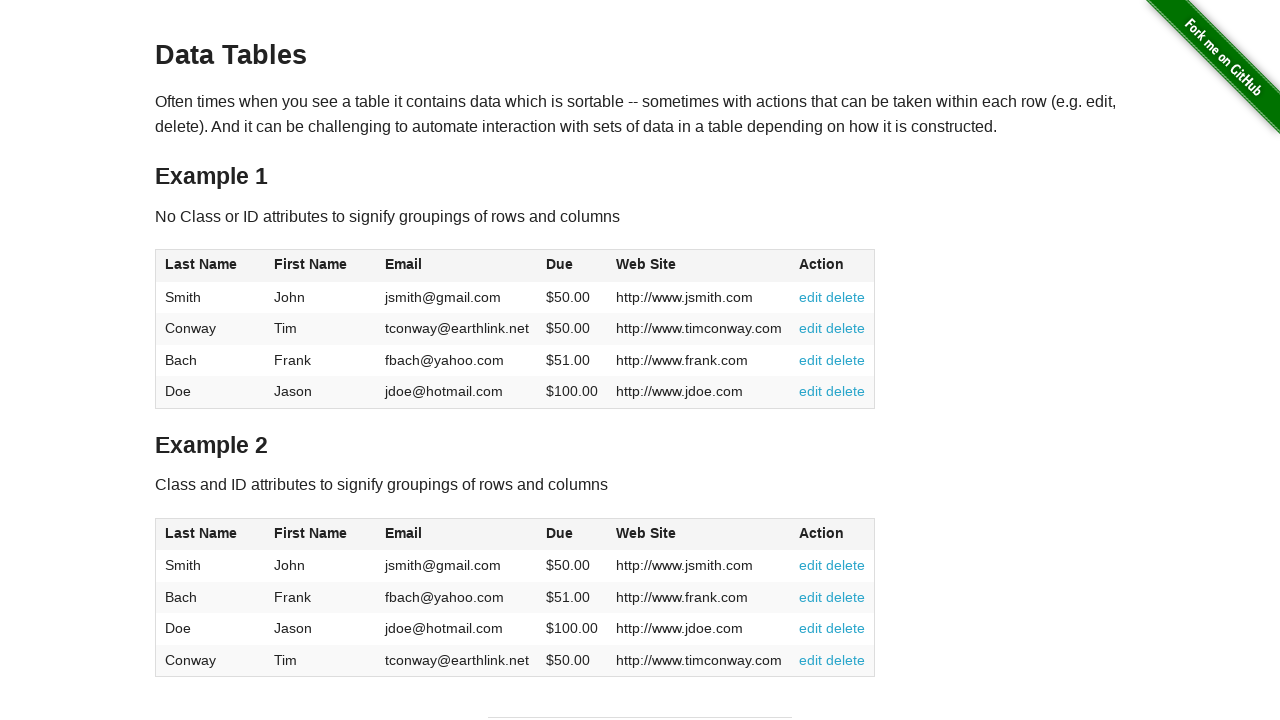

Parsed Due values as floats
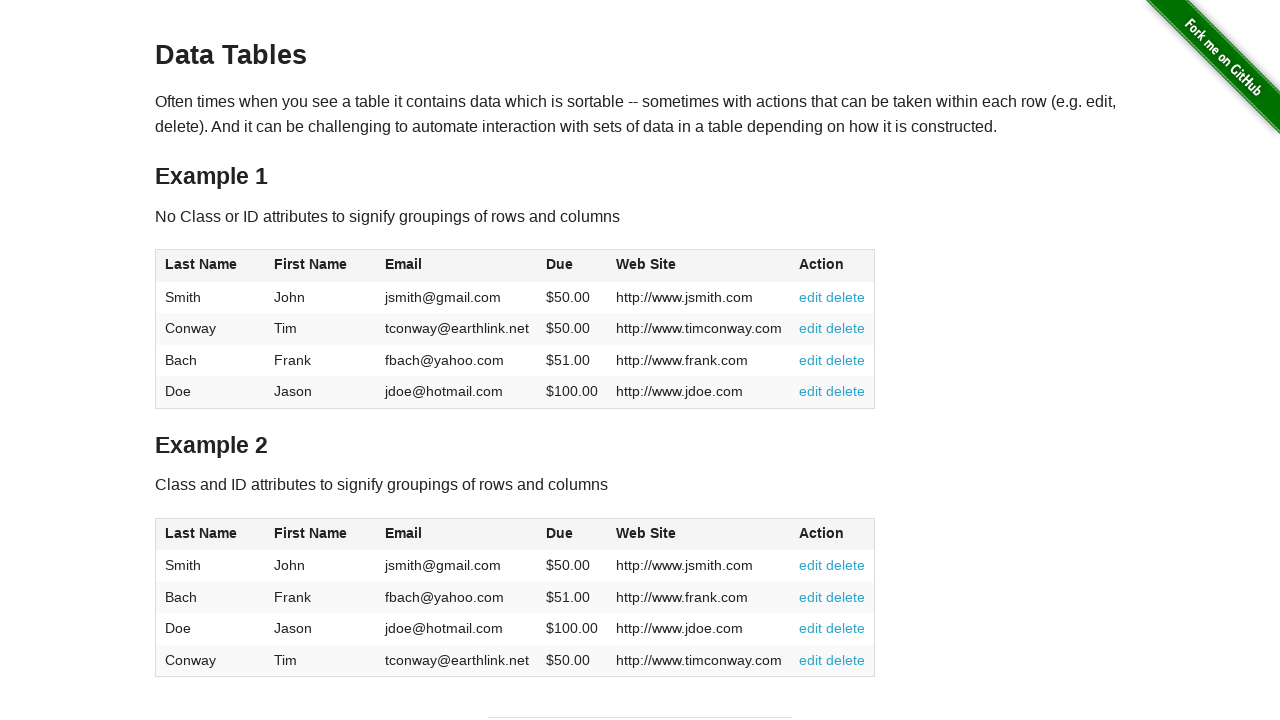

Verified Due column is sorted in ascending order
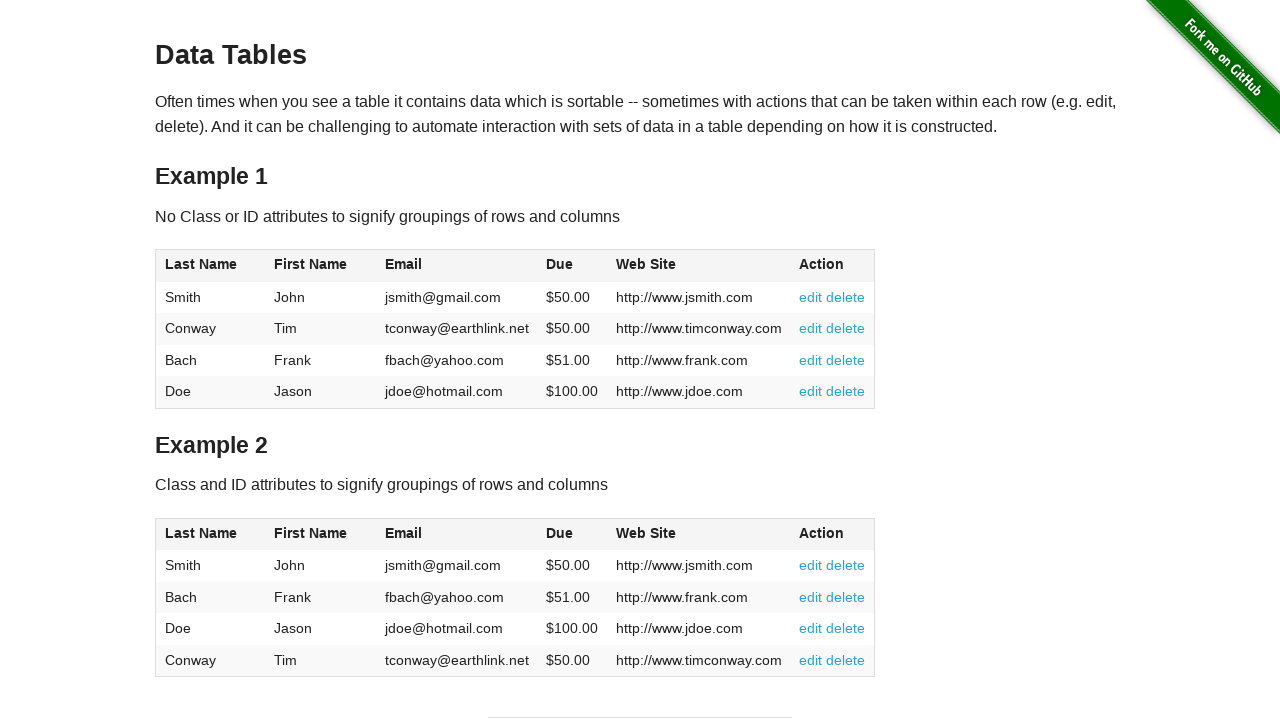

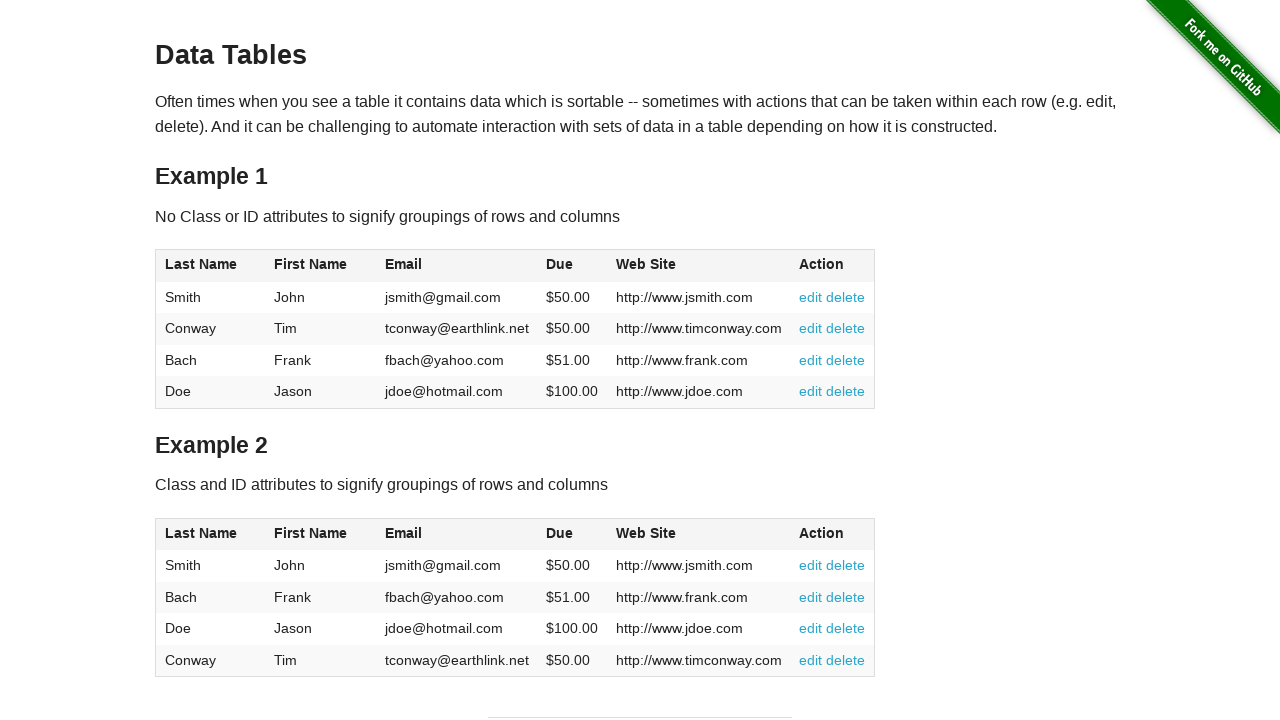